Tests that the "Clear completed" button is hidden when there are no completed items.

Starting URL: https://demo.playwright.dev/todomvc

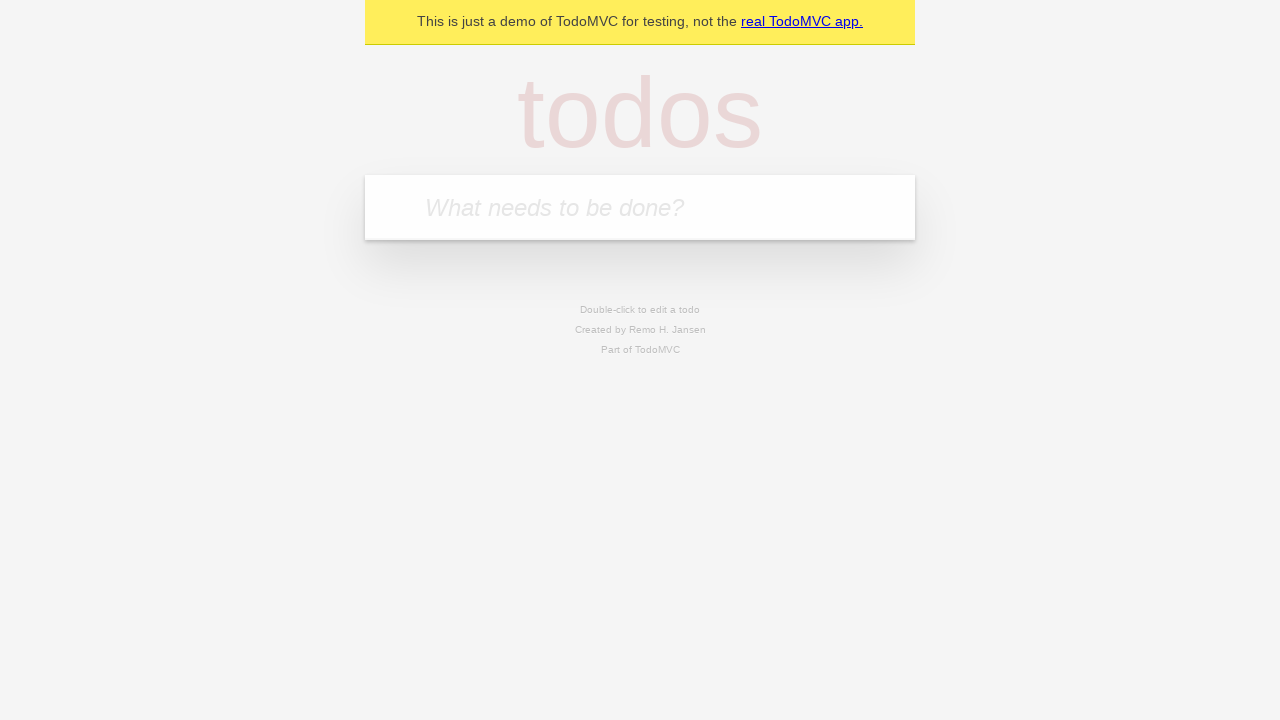

Filled input field with 'buy some cheese' on internal:attr=[placeholder="What needs to be done?"i]
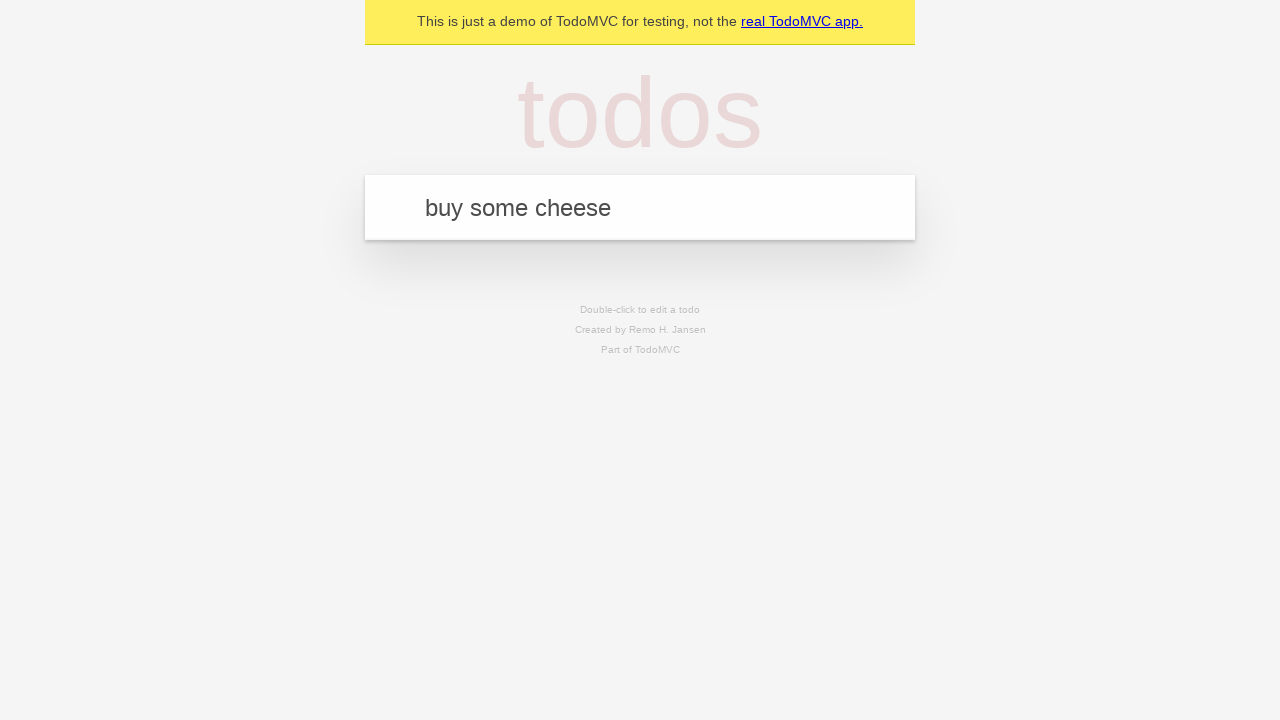

Pressed Enter to create first todo on internal:attr=[placeholder="What needs to be done?"i]
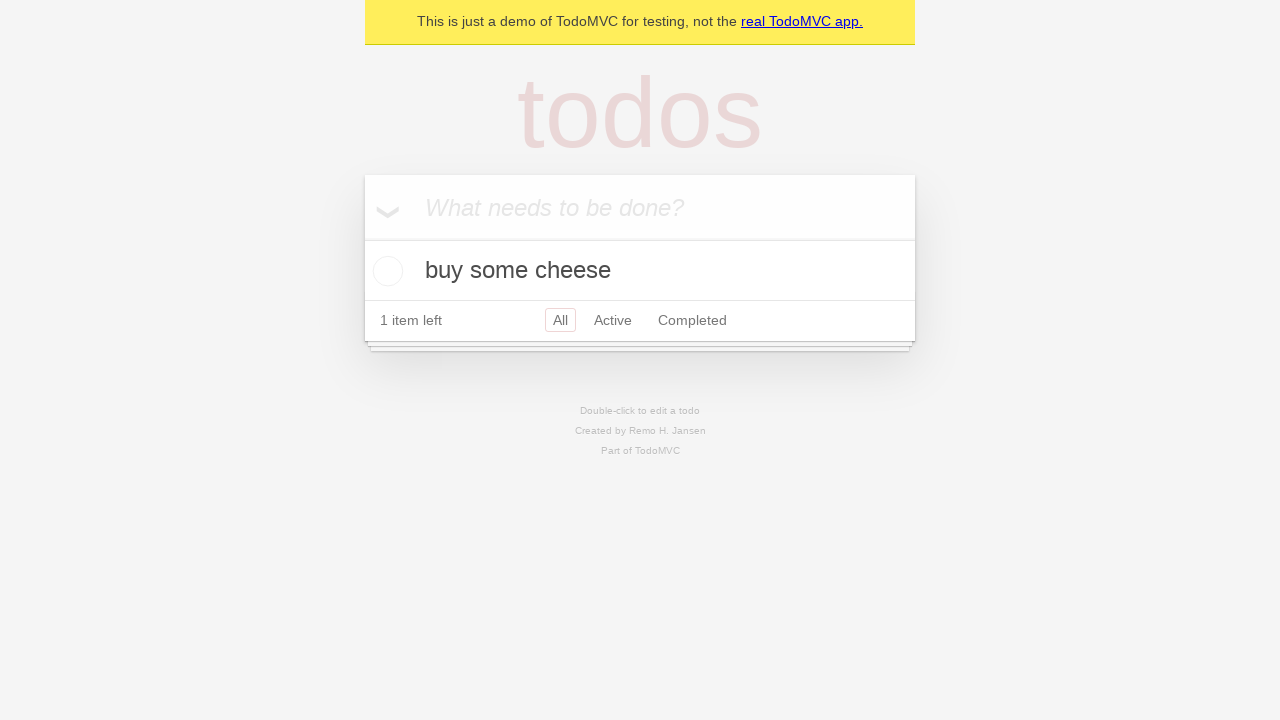

Filled input field with 'feed the cat' on internal:attr=[placeholder="What needs to be done?"i]
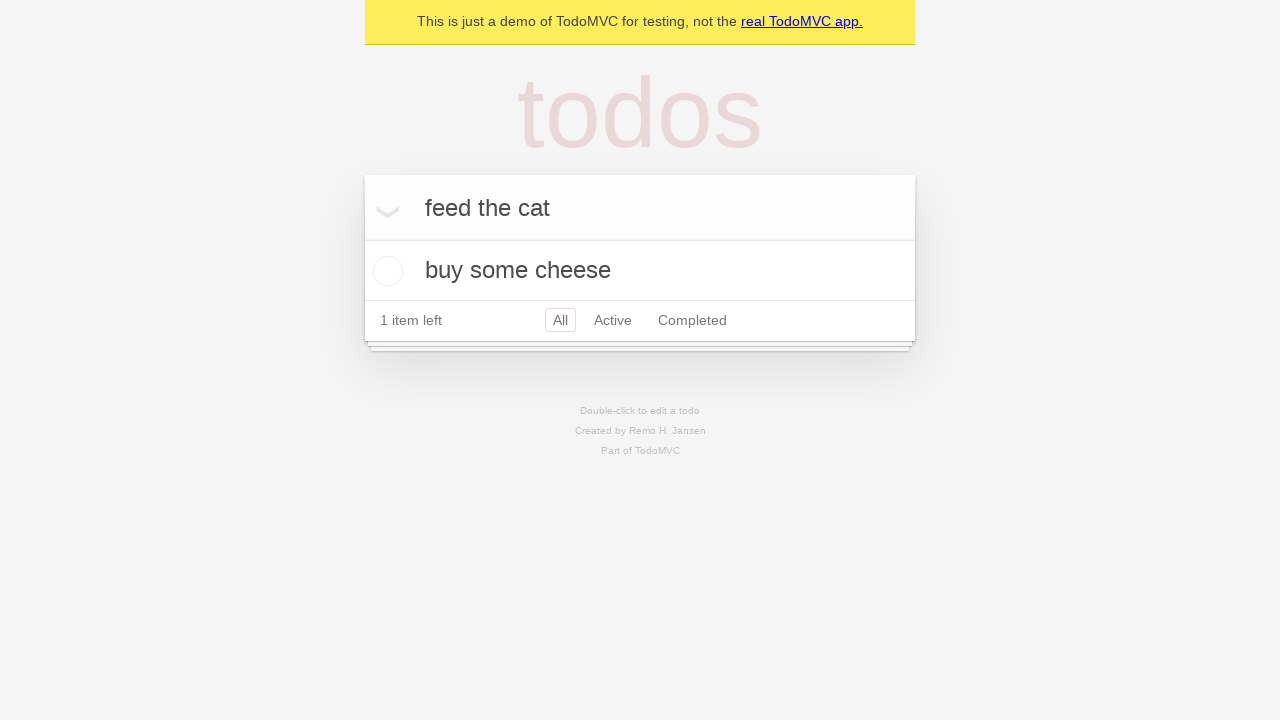

Pressed Enter to create second todo on internal:attr=[placeholder="What needs to be done?"i]
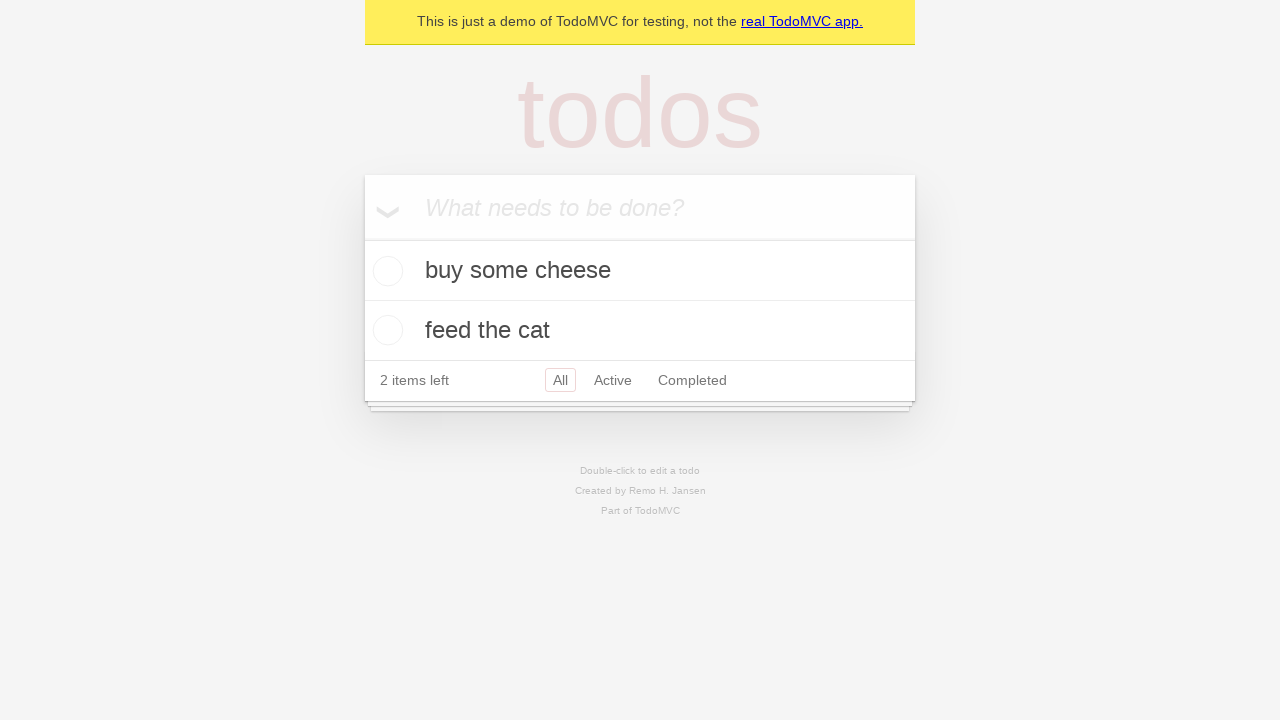

Filled input field with 'book a doctors appointment' on internal:attr=[placeholder="What needs to be done?"i]
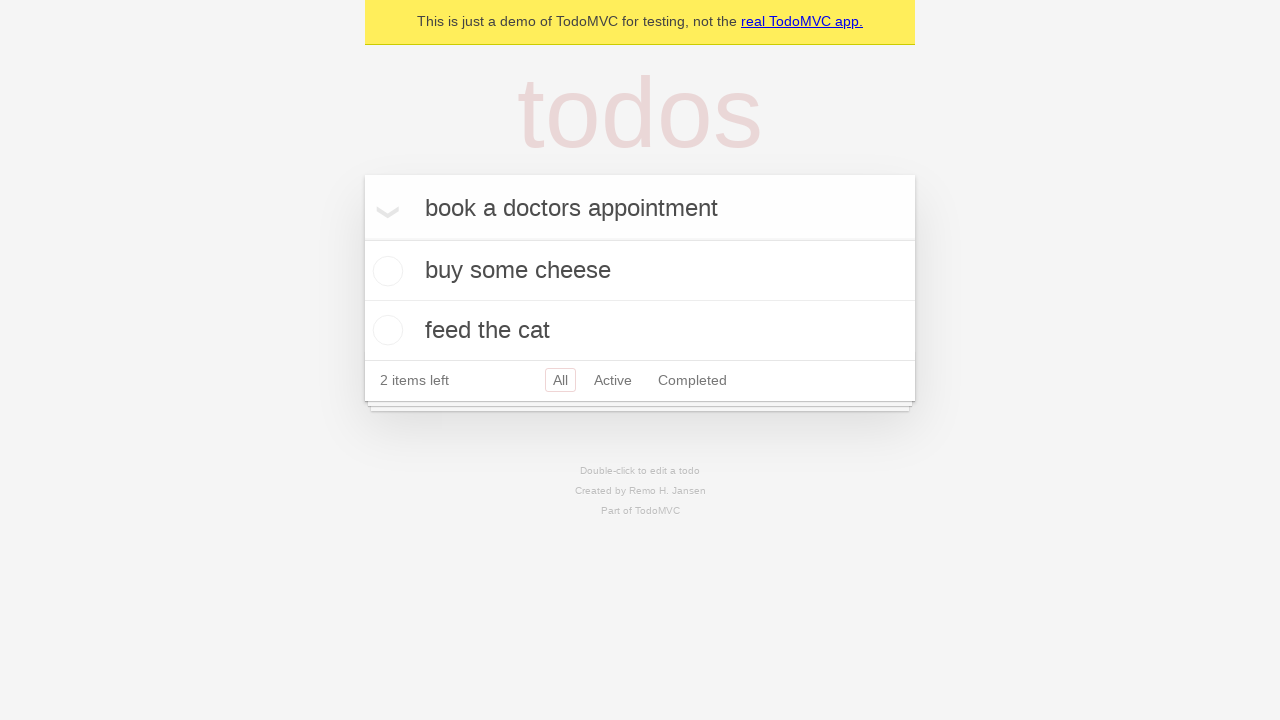

Pressed Enter to create third todo on internal:attr=[placeholder="What needs to be done?"i]
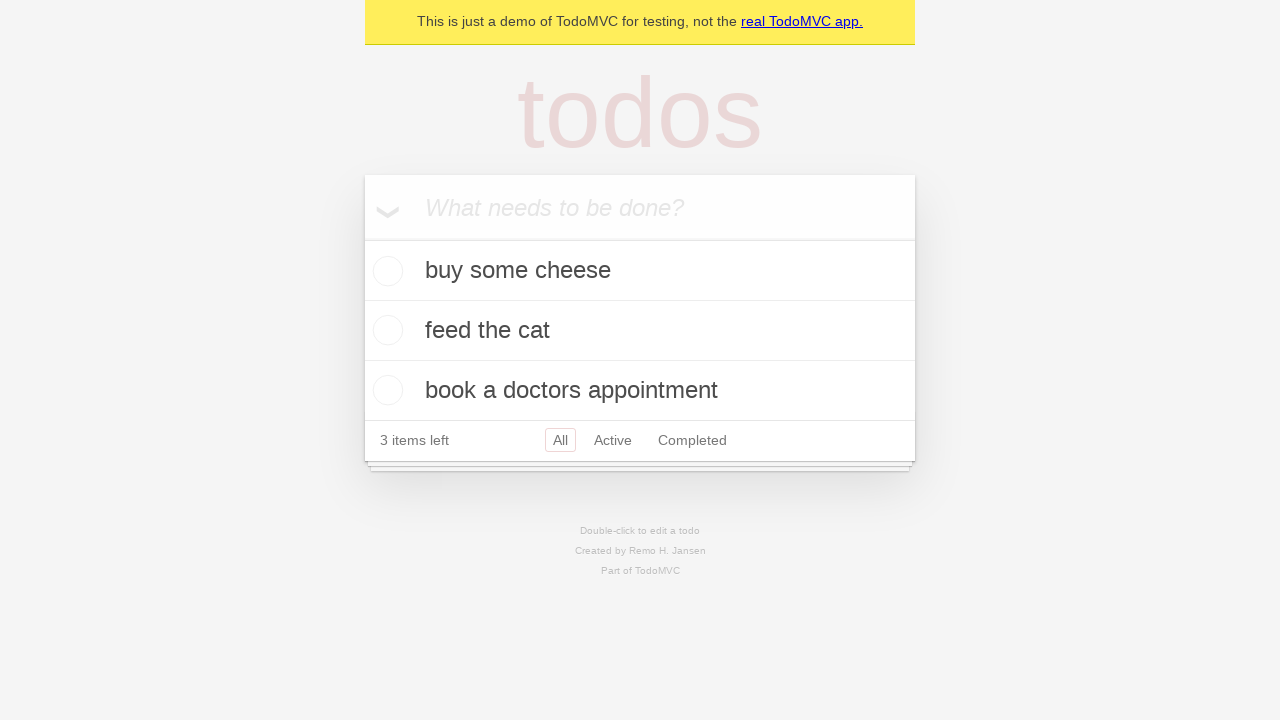

Checked the first todo item as completed at (385, 271) on .todo-list li .toggle >> nth=0
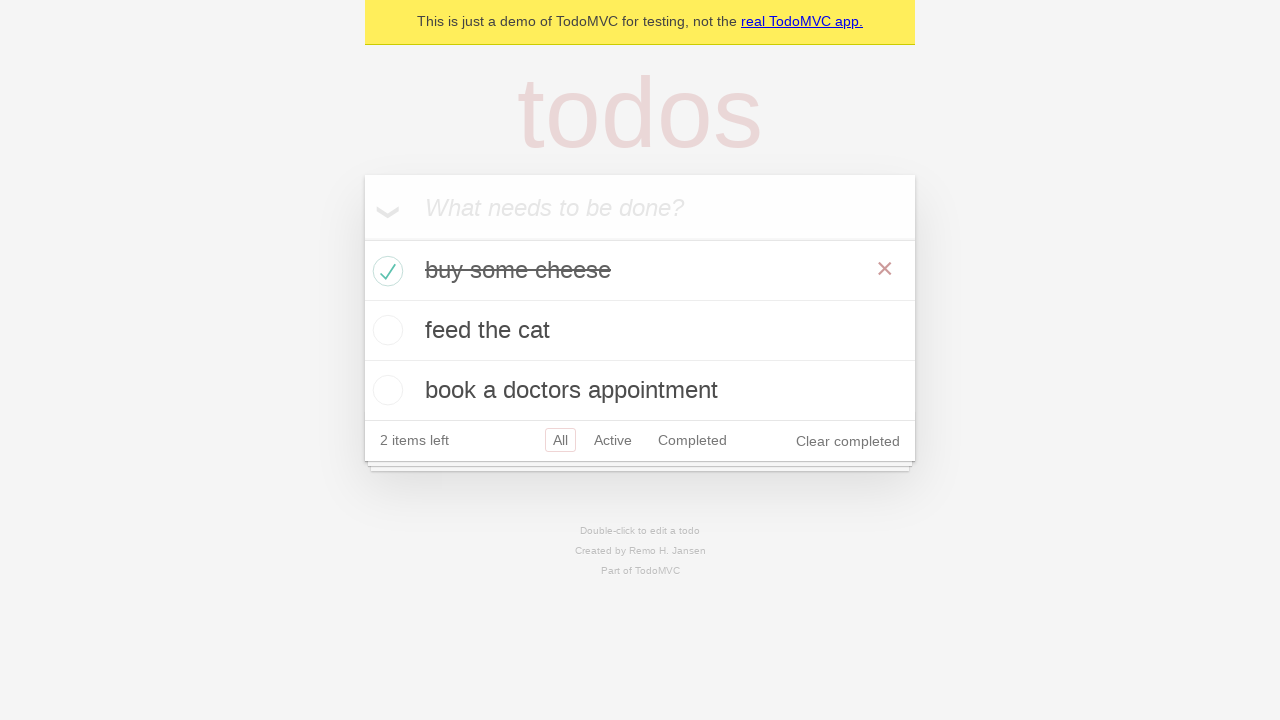

Clicked 'Clear completed' button at (848, 441) on internal:role=button[name="Clear completed"i]
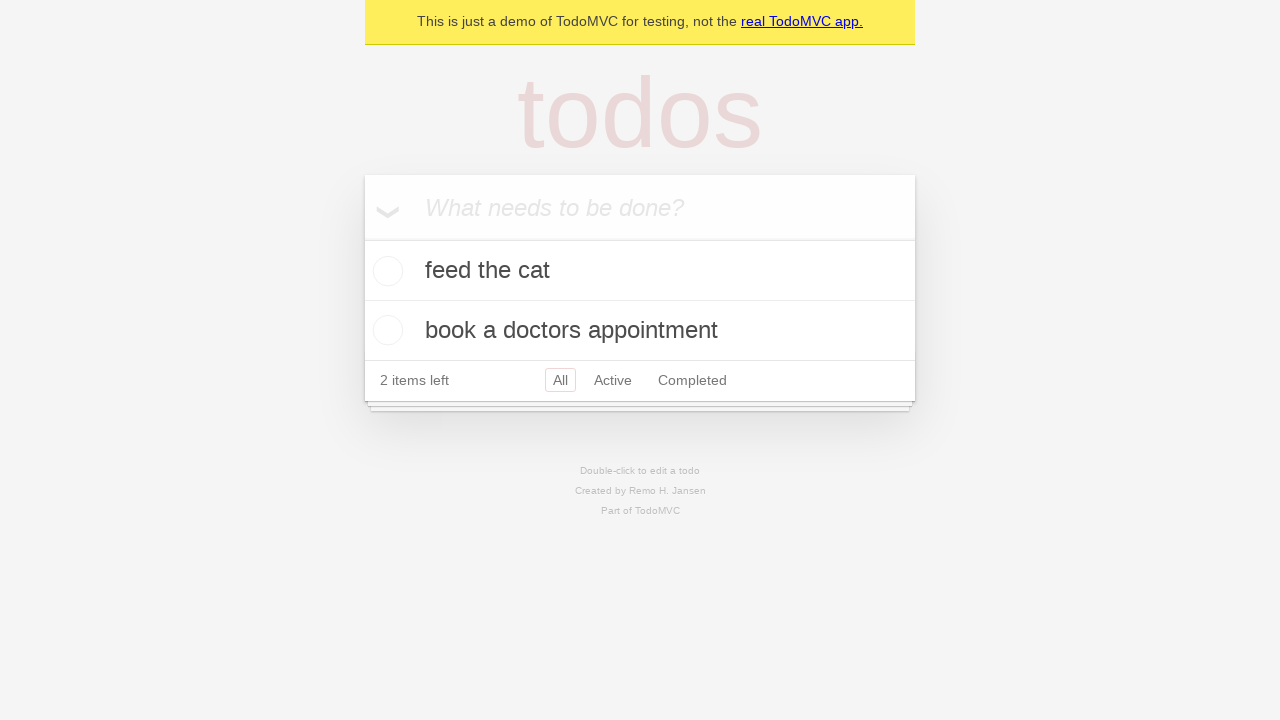

Waited 500ms for 'Clear completed' button to be hidden
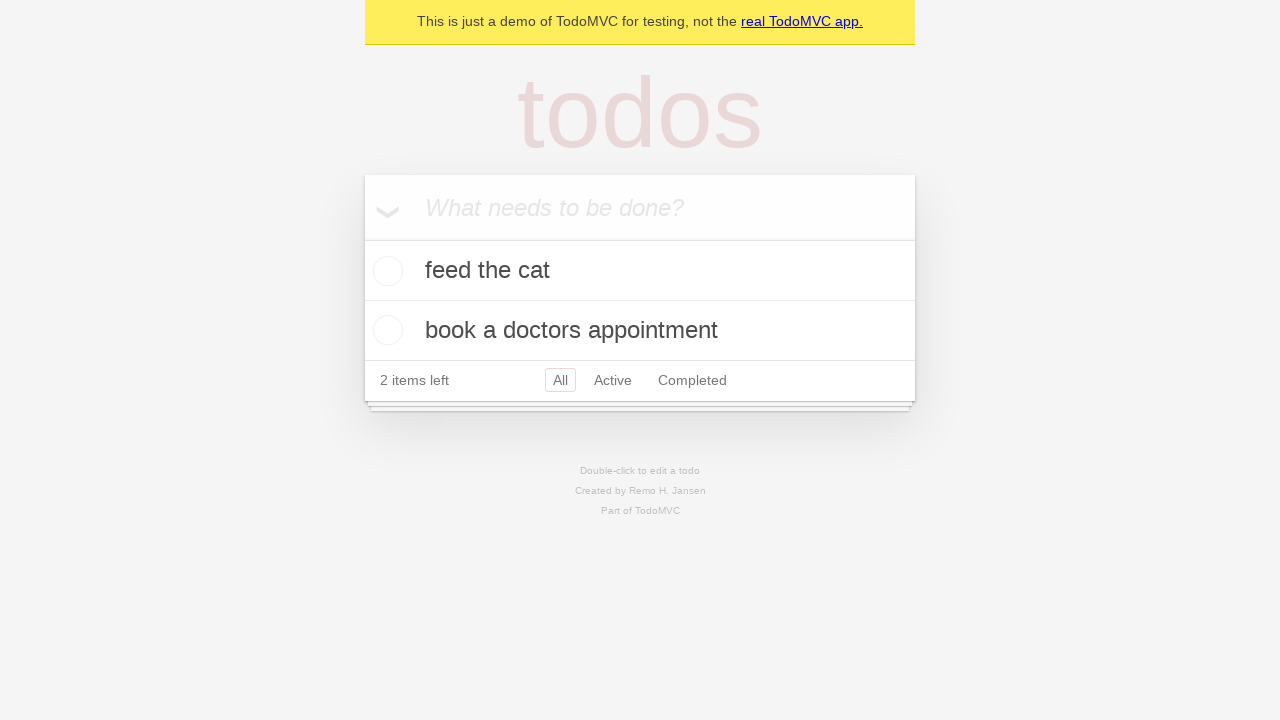

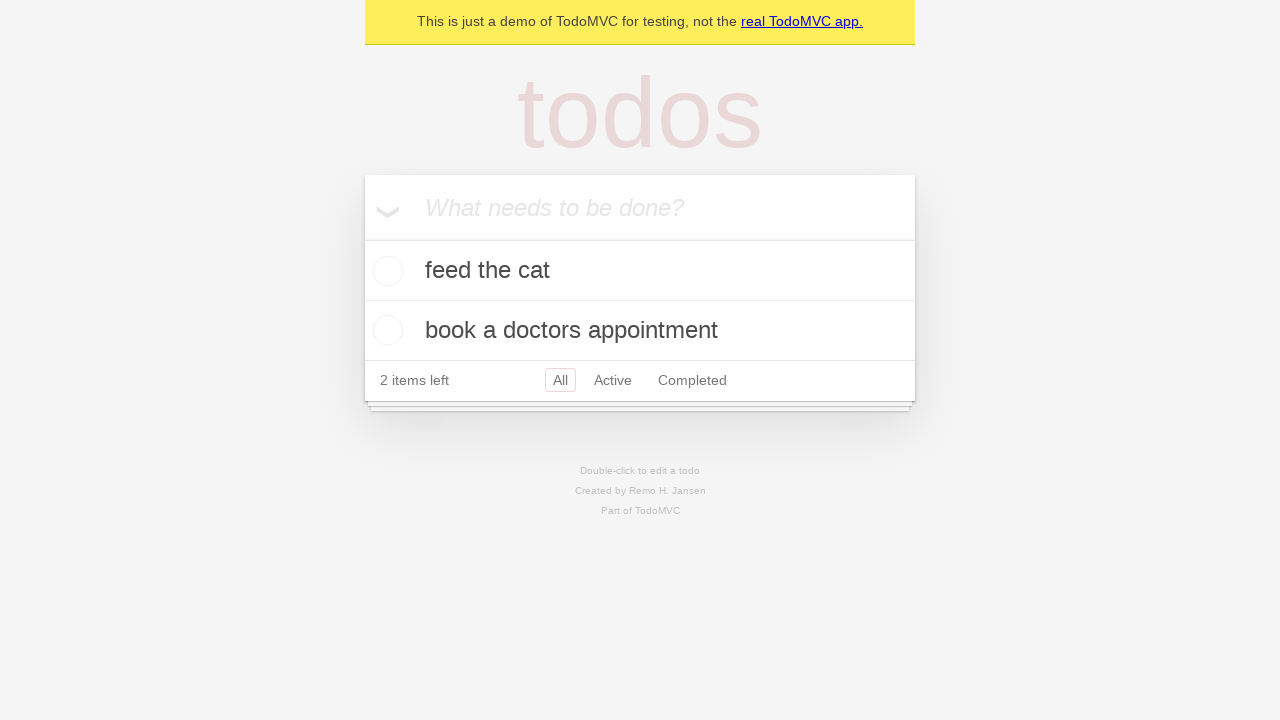